Navigates to the LMS homepage and clicks on "All Courses" link to verify the courses page loads

Starting URL: https://alchemy.hguy.co/lms

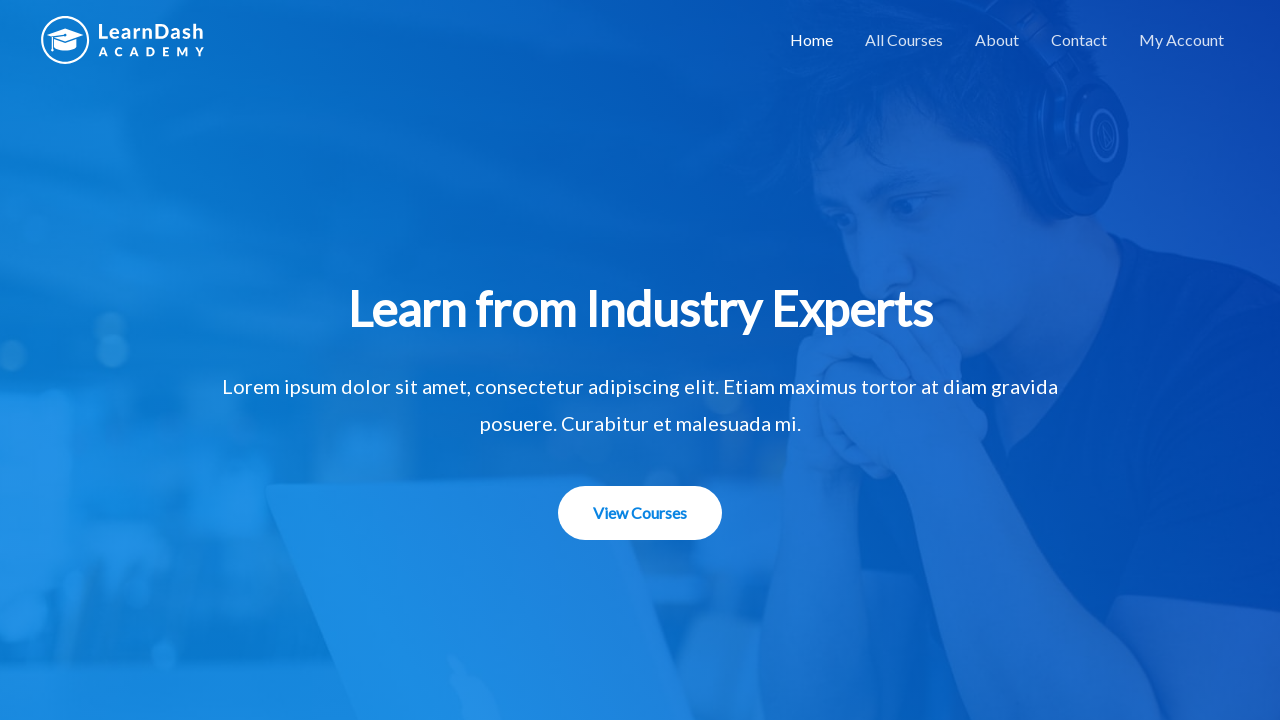

Navigated to LMS homepage at https://alchemy.hguy.co/lms
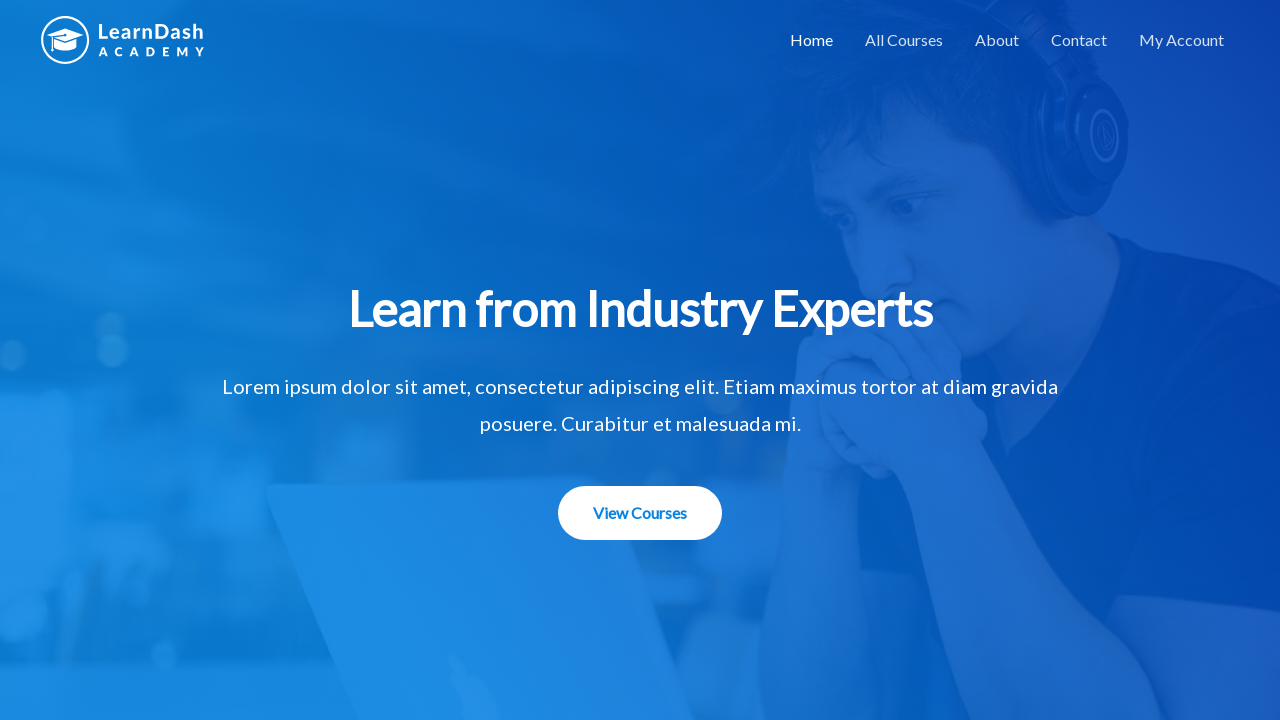

Clicked on 'All Courses' link at (904, 40) on xpath=//a[text()='All Courses']
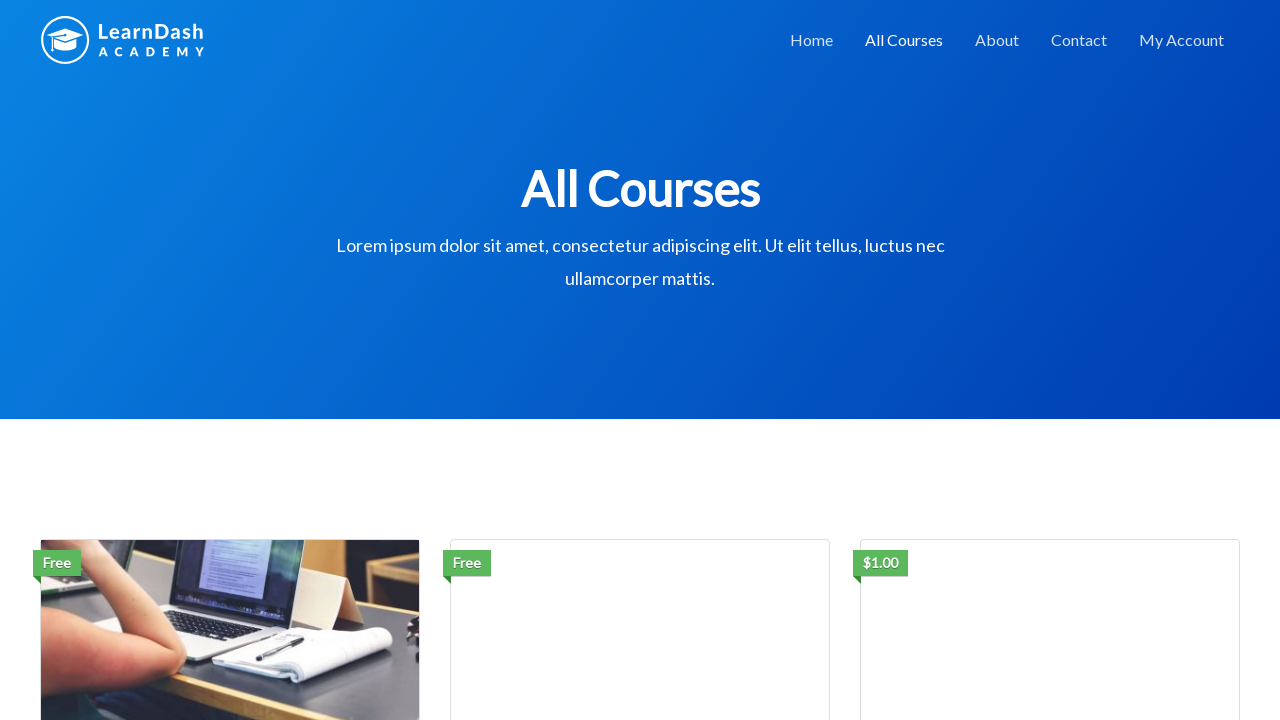

Verified page title is 'All Courses – Alchemy LMS'
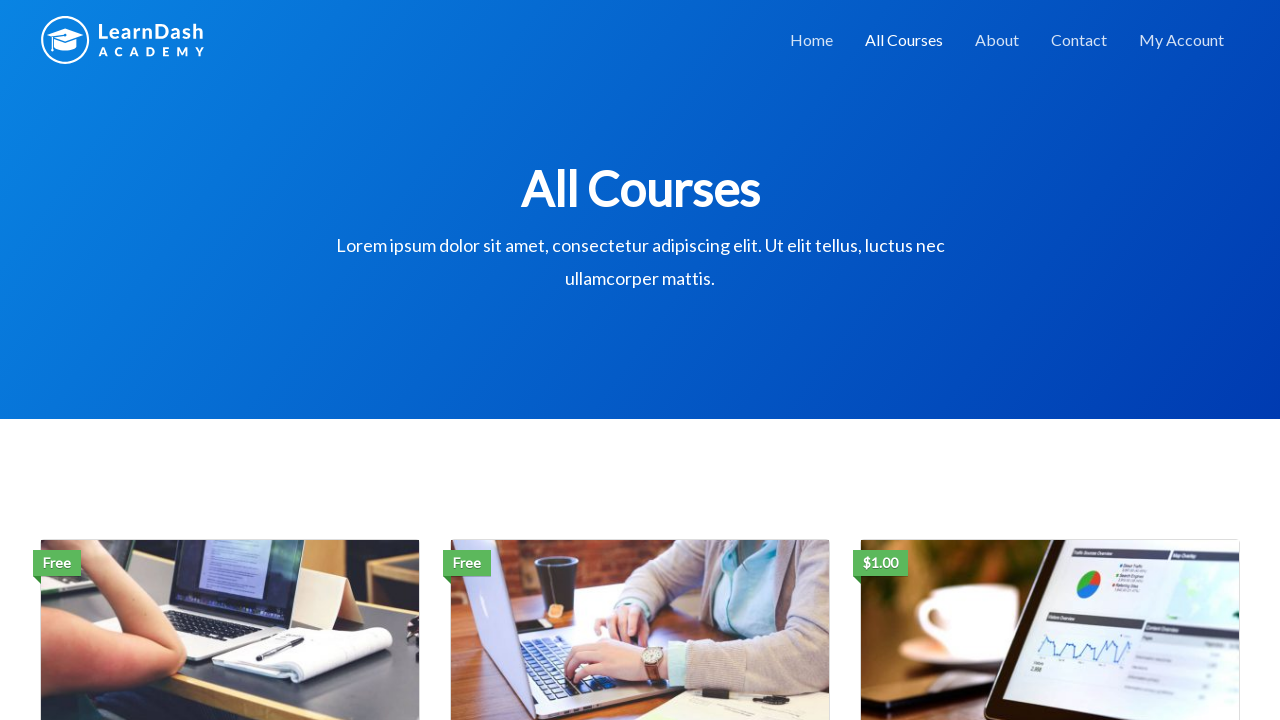

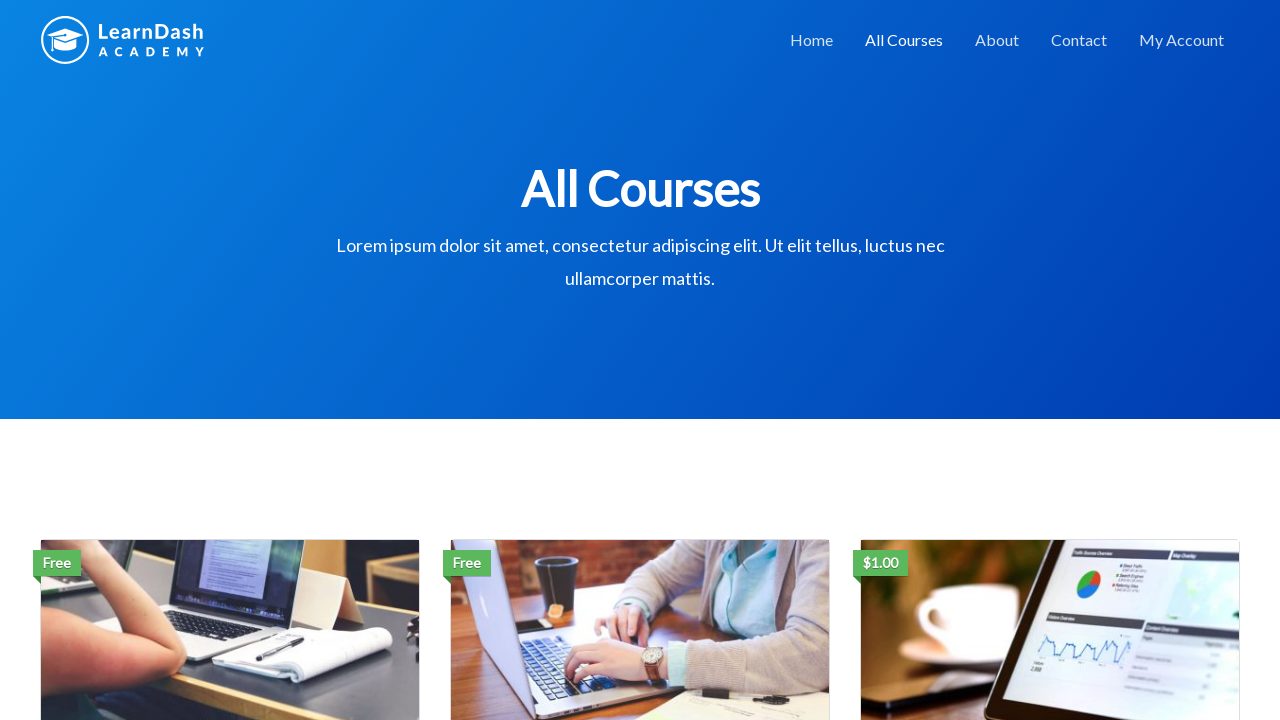